Navigates to httpbin.org/headers page to view the HTTP headers sent by the browser, and waits for the content to load.

Starting URL: https://httpbin.org/headers

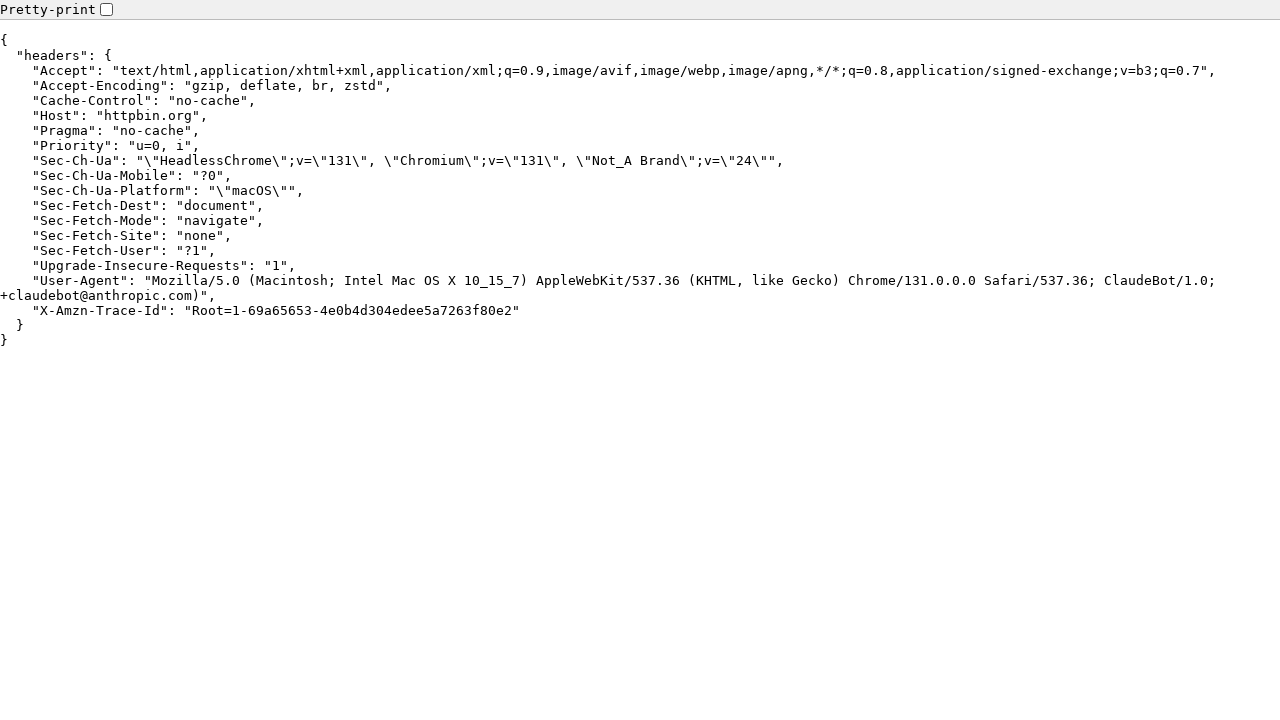

Navigated to https://httpbin.org/headers
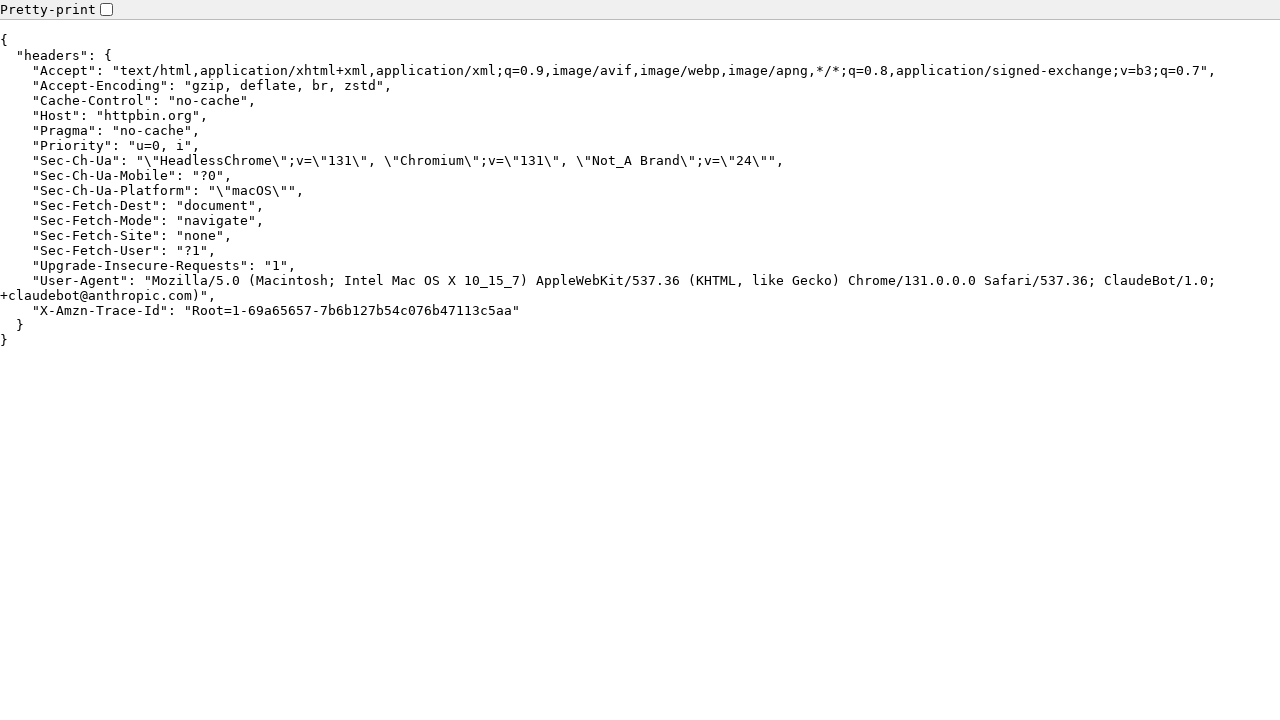

Waited for headers content to load in pre element
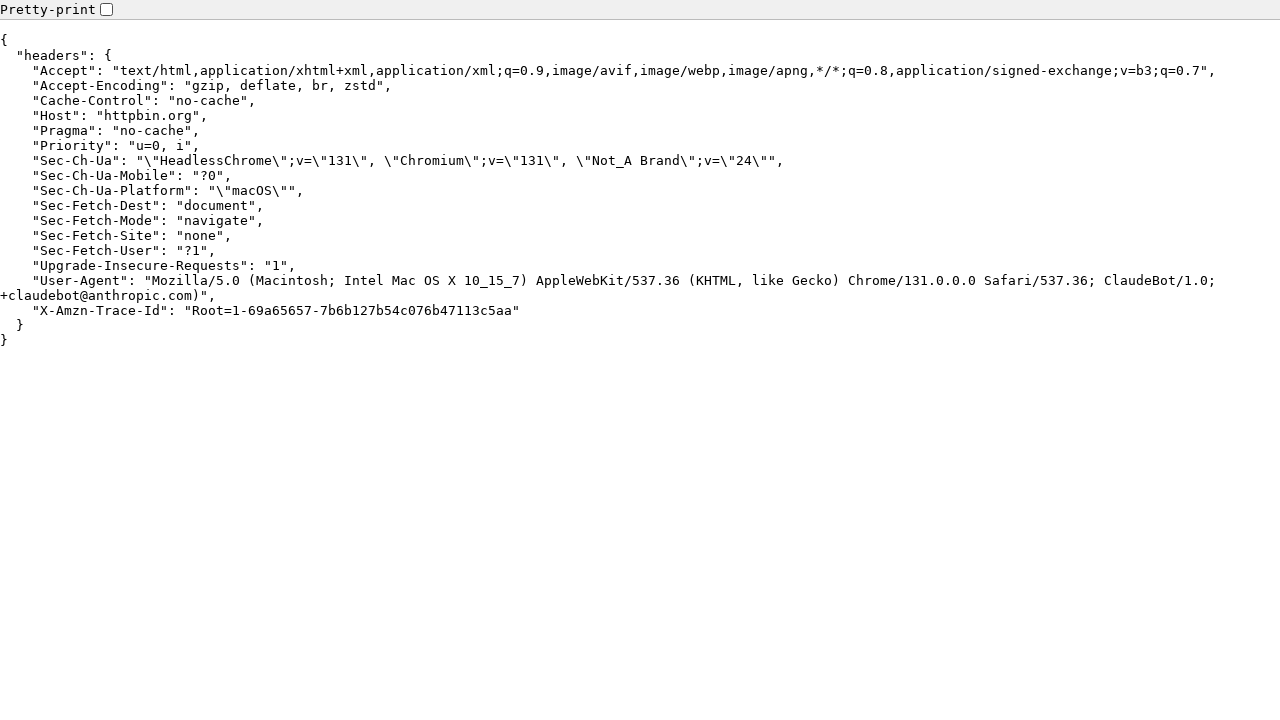

Retrieved HTTP headers content from page
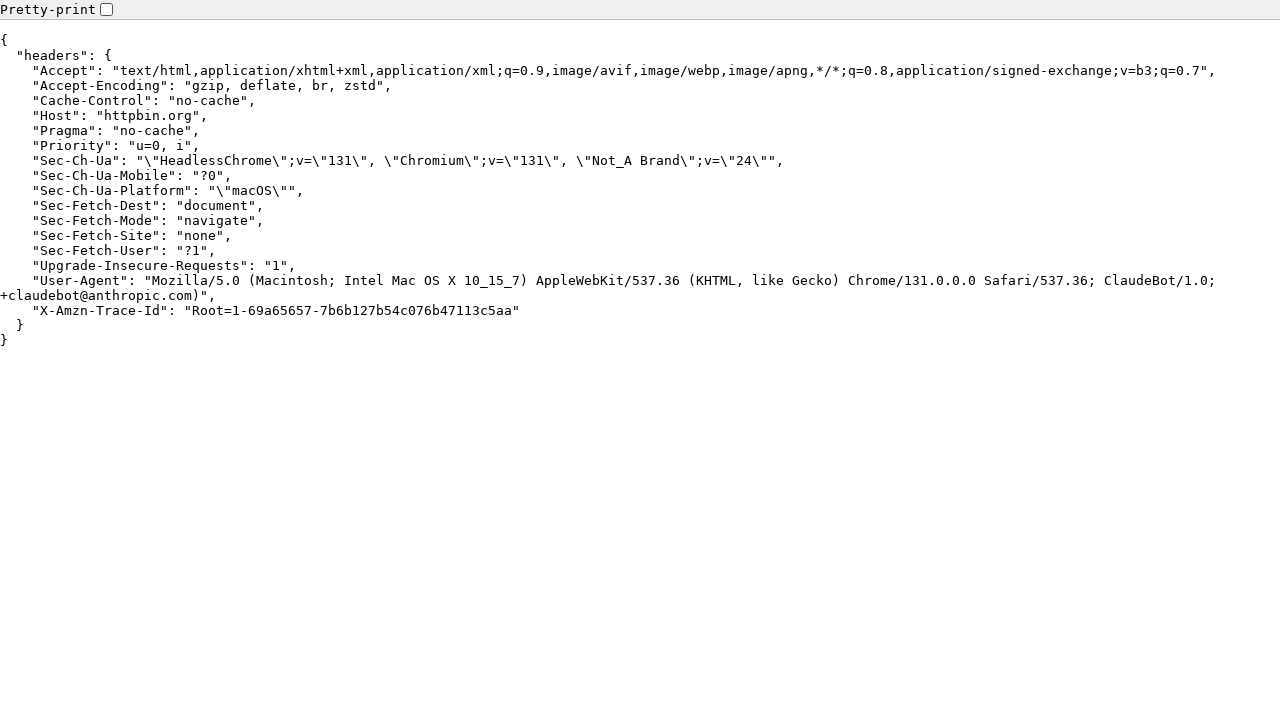

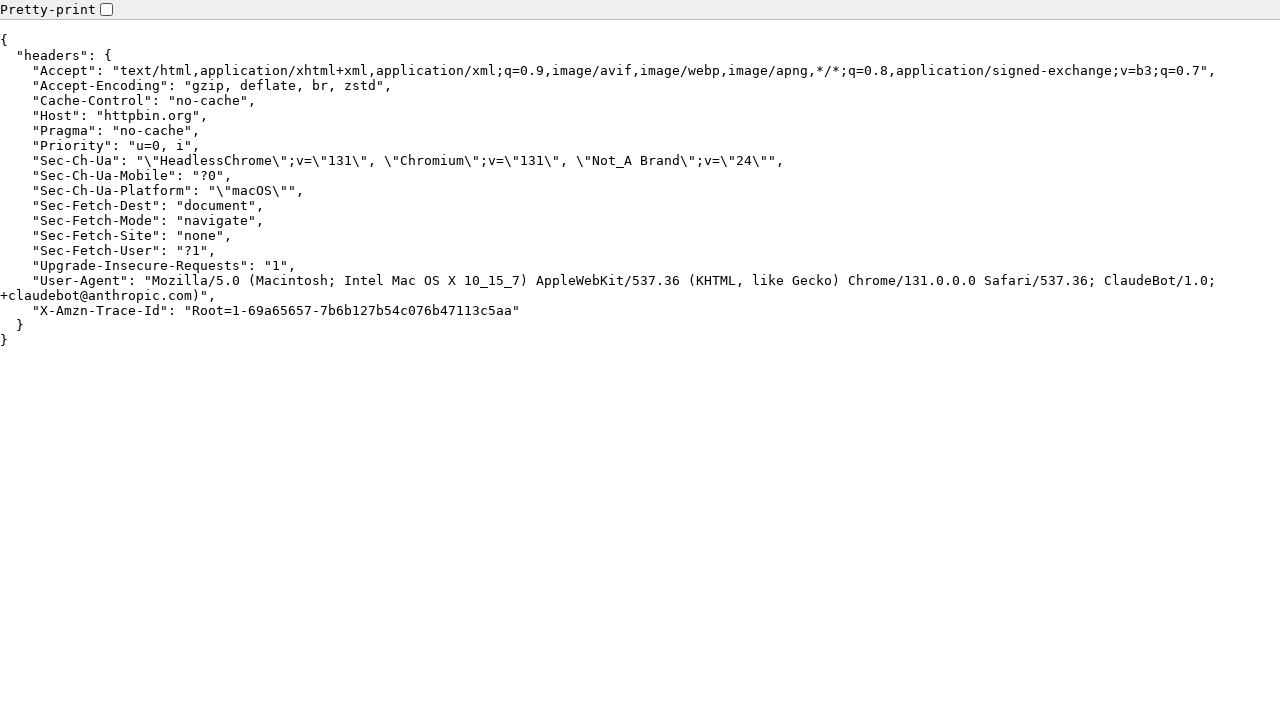